Navigates to TechLearn homepage

Starting URL: https://www.techlearn.in

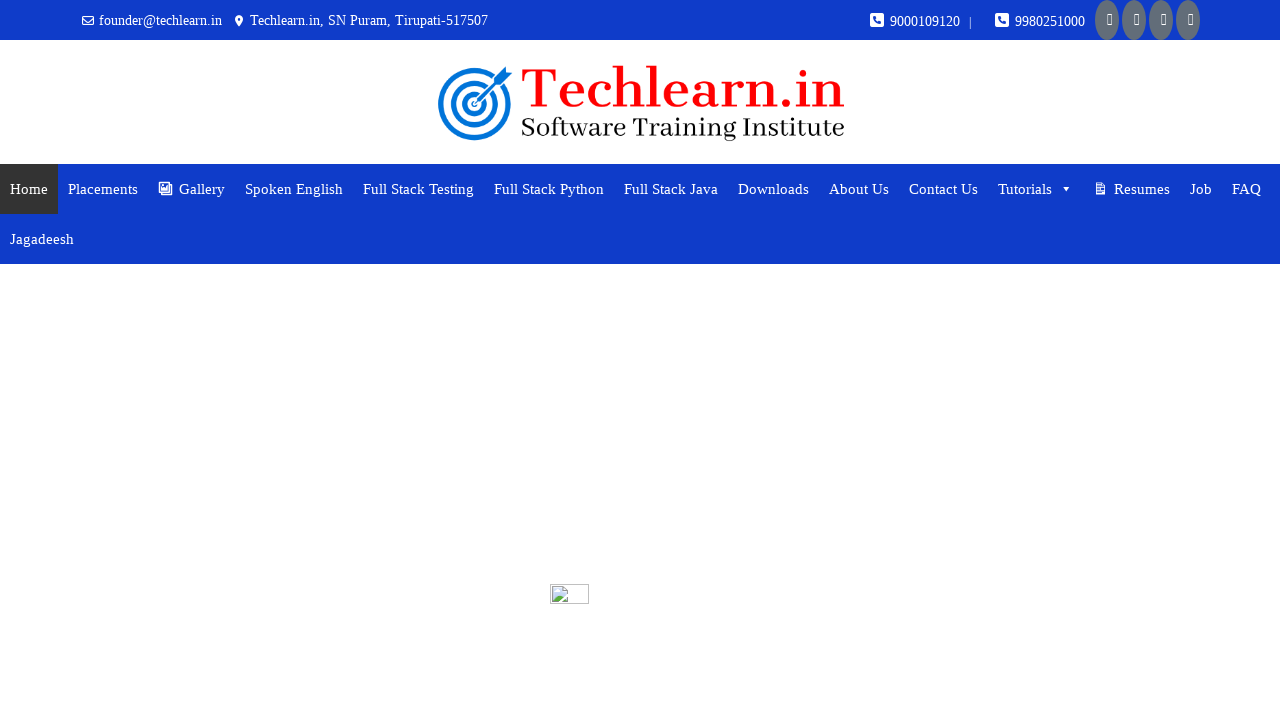

Navigated to TechLearn homepage at https://www.techlearn.in
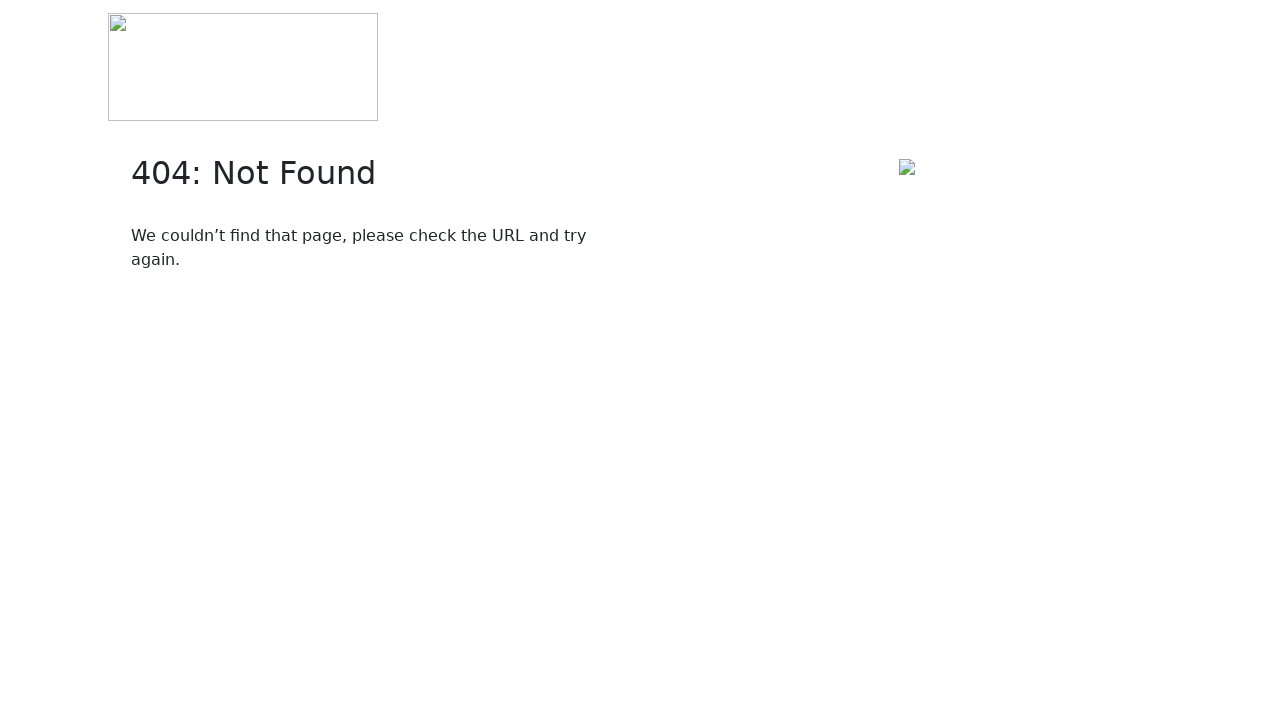

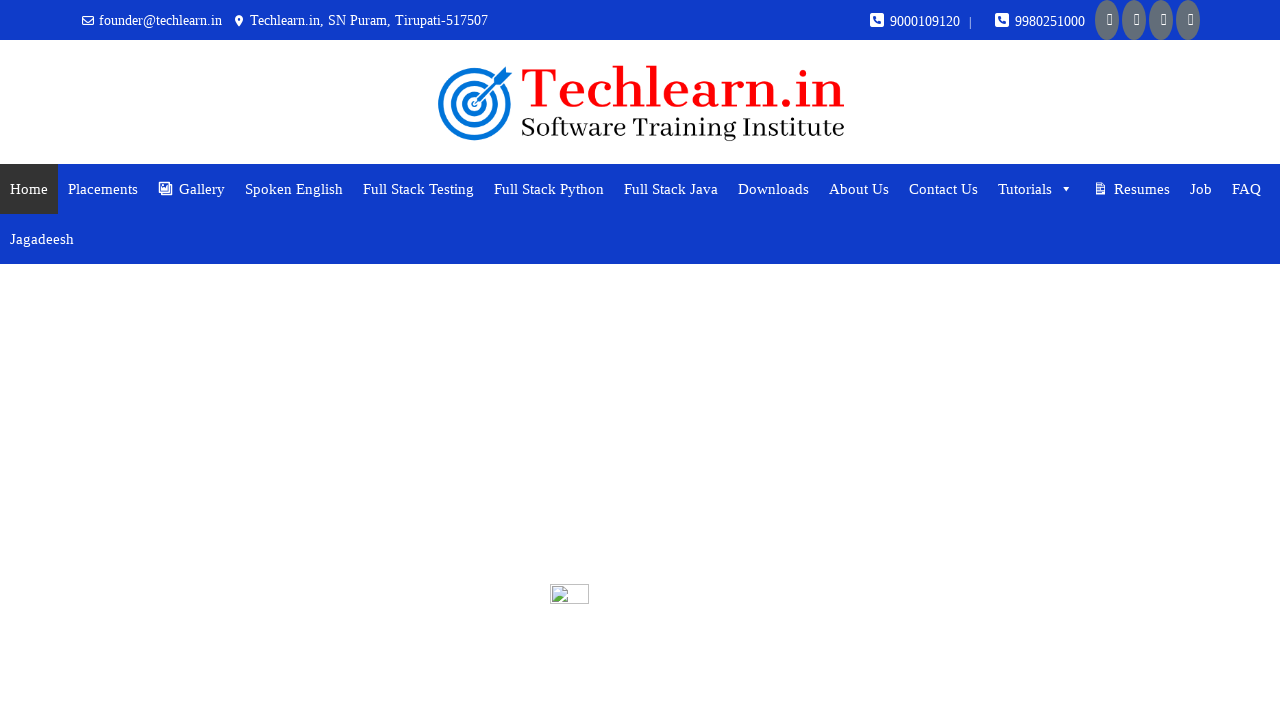